Waits for a dynamically appearing button to become visible, then clicks it

Starting URL: https://demoqa.com/dynamic-properties

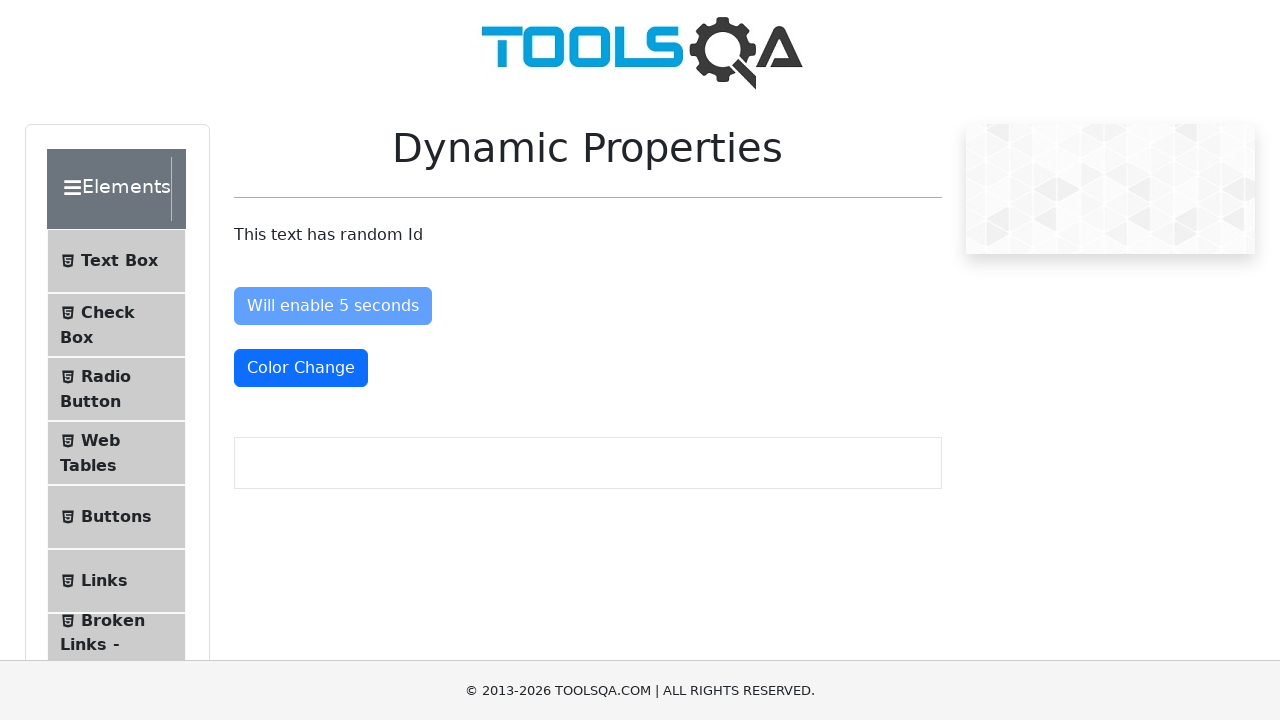

Waited for dynamically appearing button to become visible
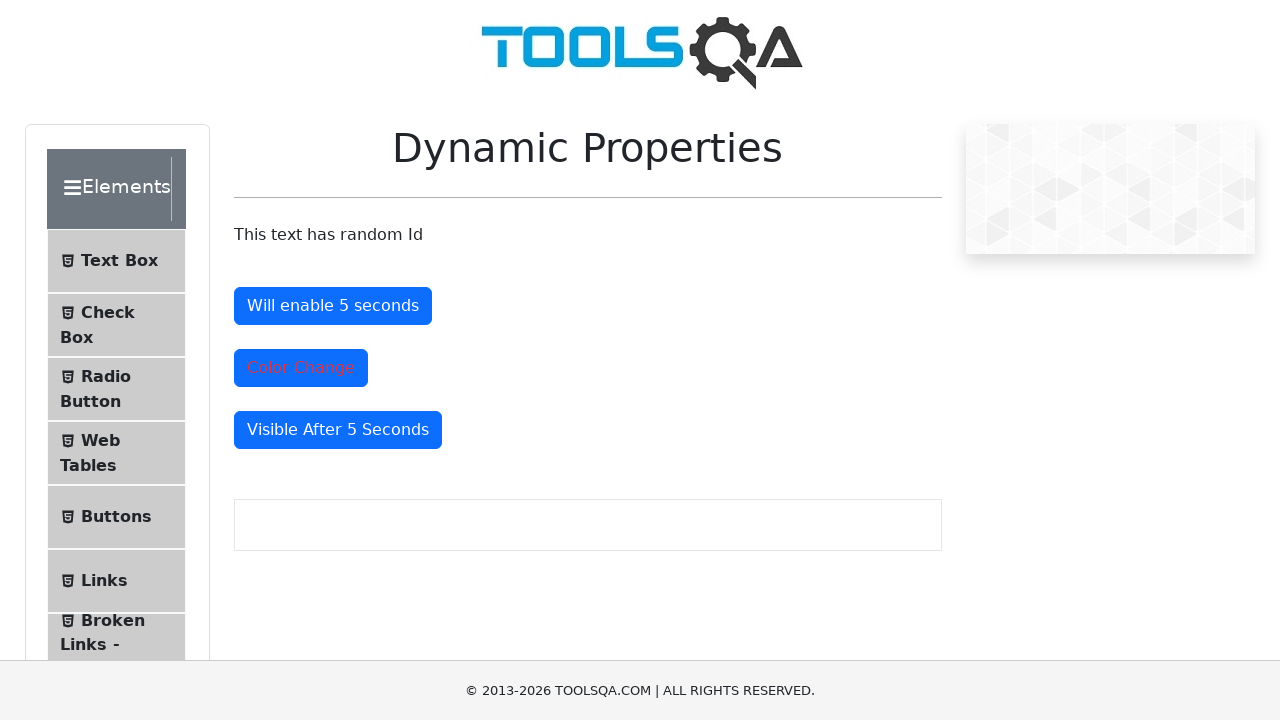

Clicked the visible button at (338, 430) on button[id=visibleAfter]
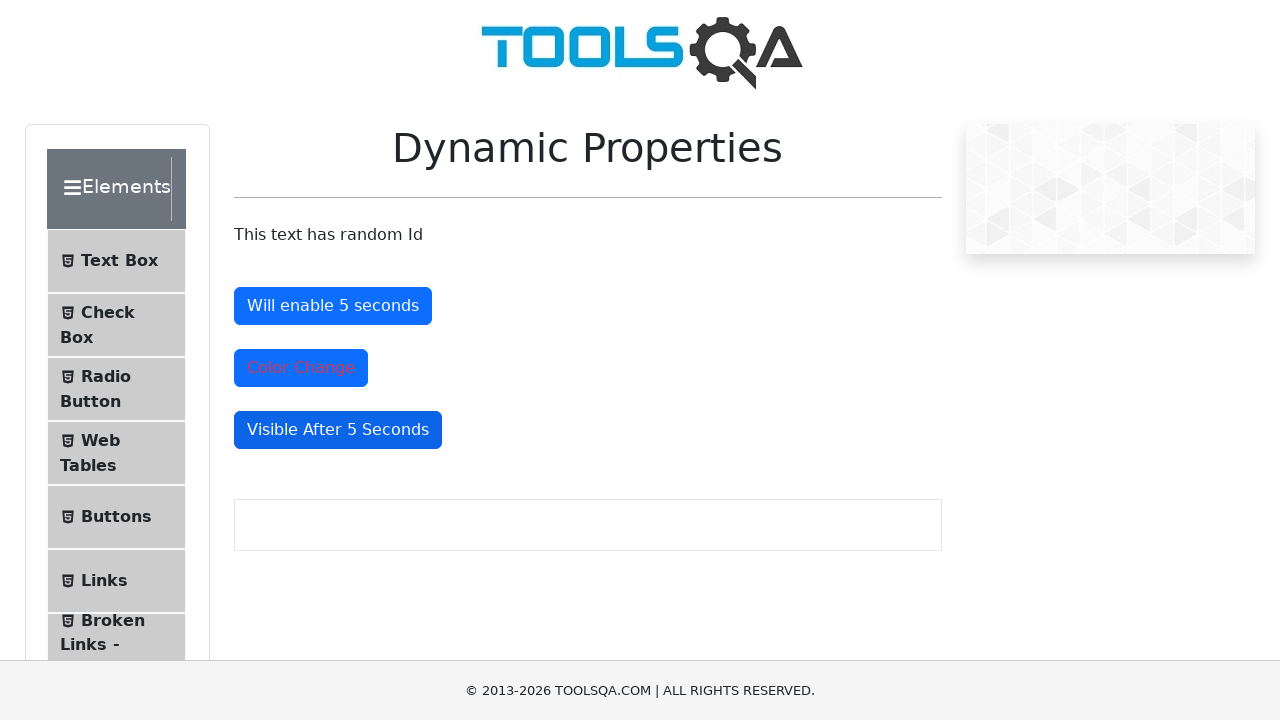

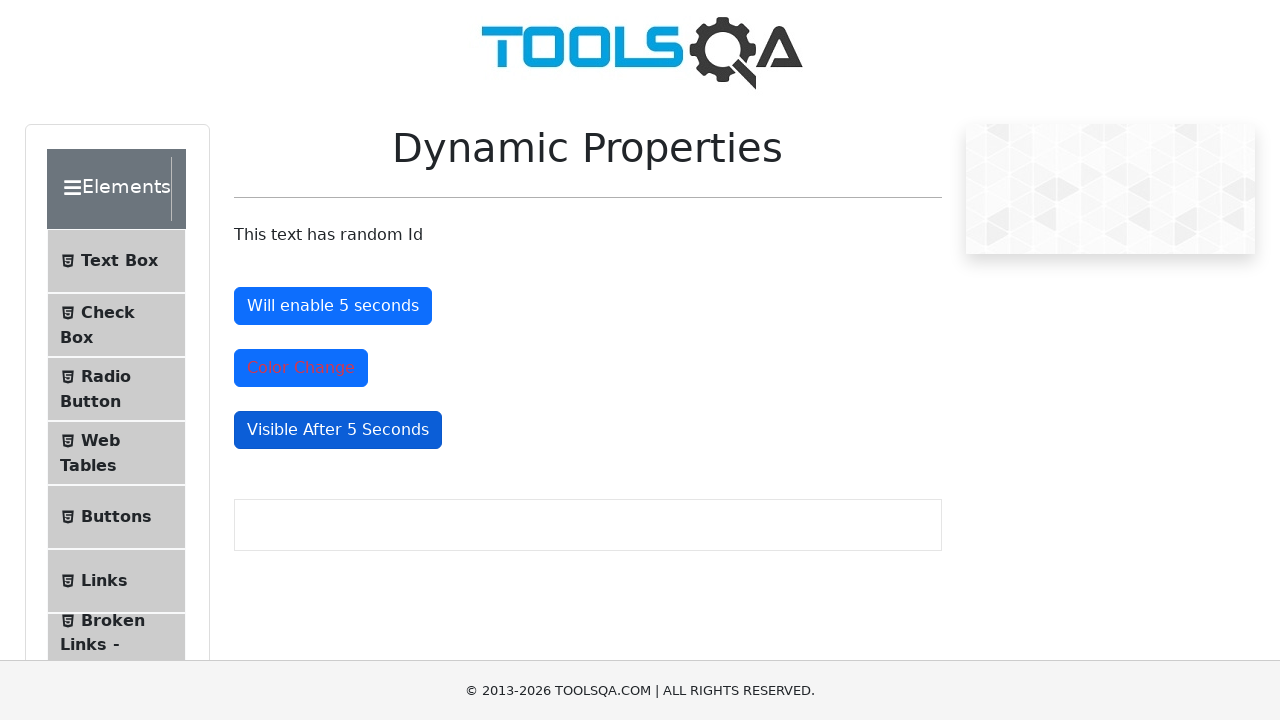